Tests browser back button functionality by clicking to navigate to a new page and then using browser back

Starting URL: https://awesomeqa.com/selenium/mouse_interaction.html

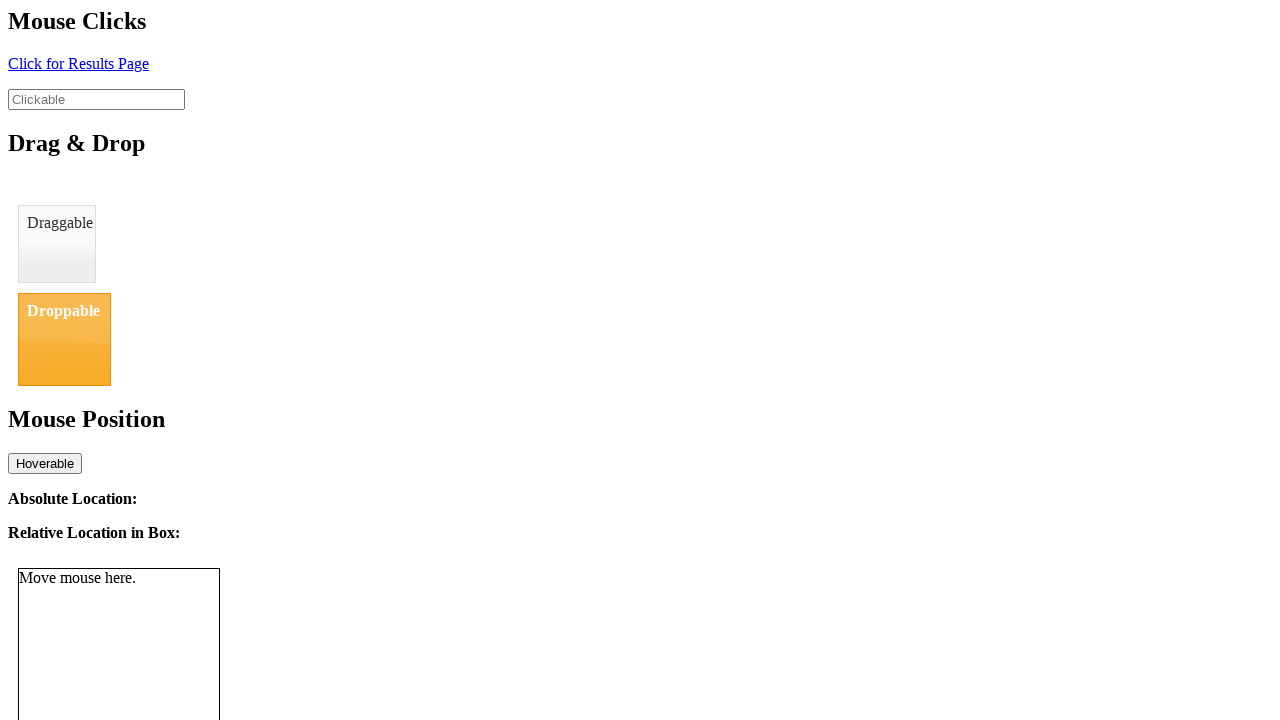

Clicked the click element to navigate to result page at (78, 63) on #click
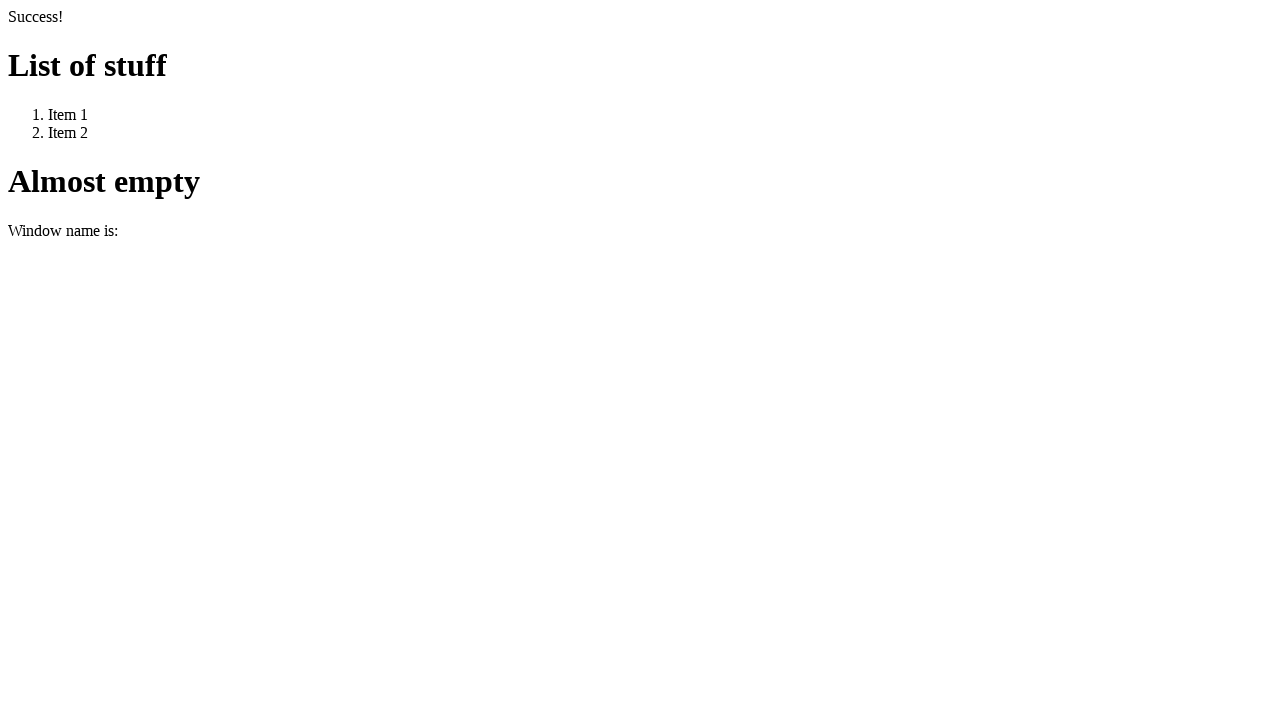

Waited for page load state
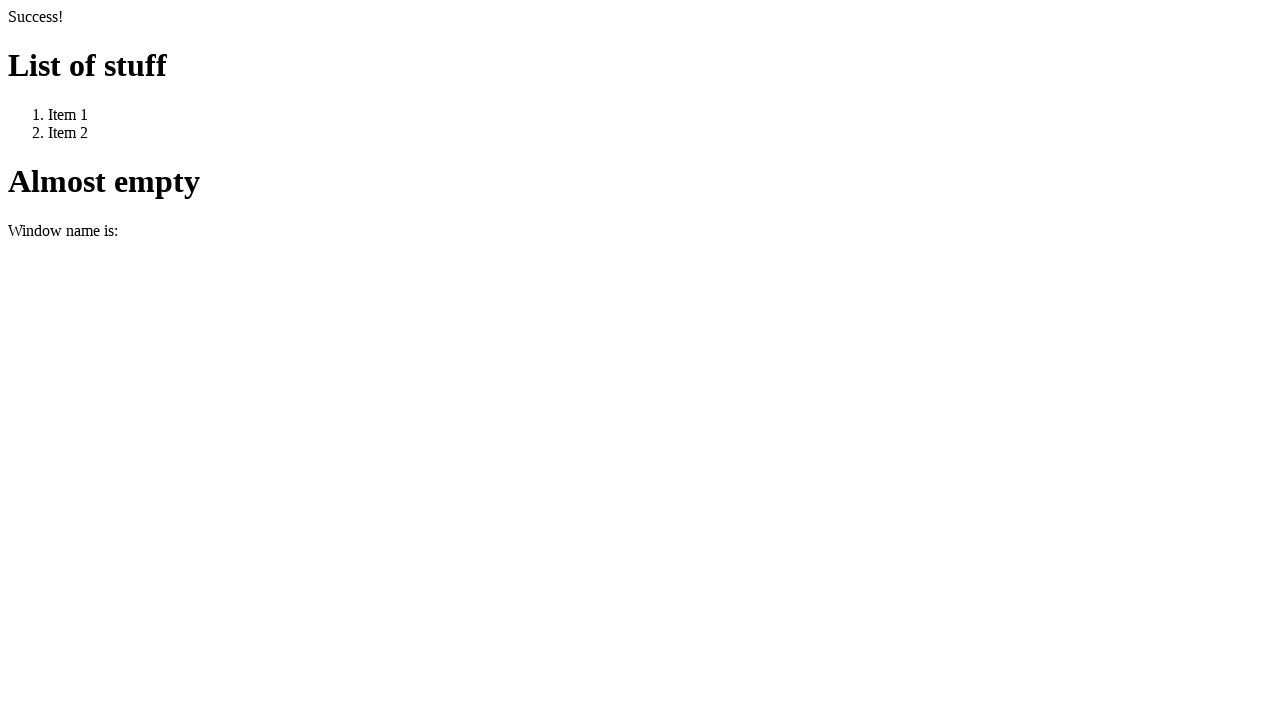

Clicked browser back button to navigate back
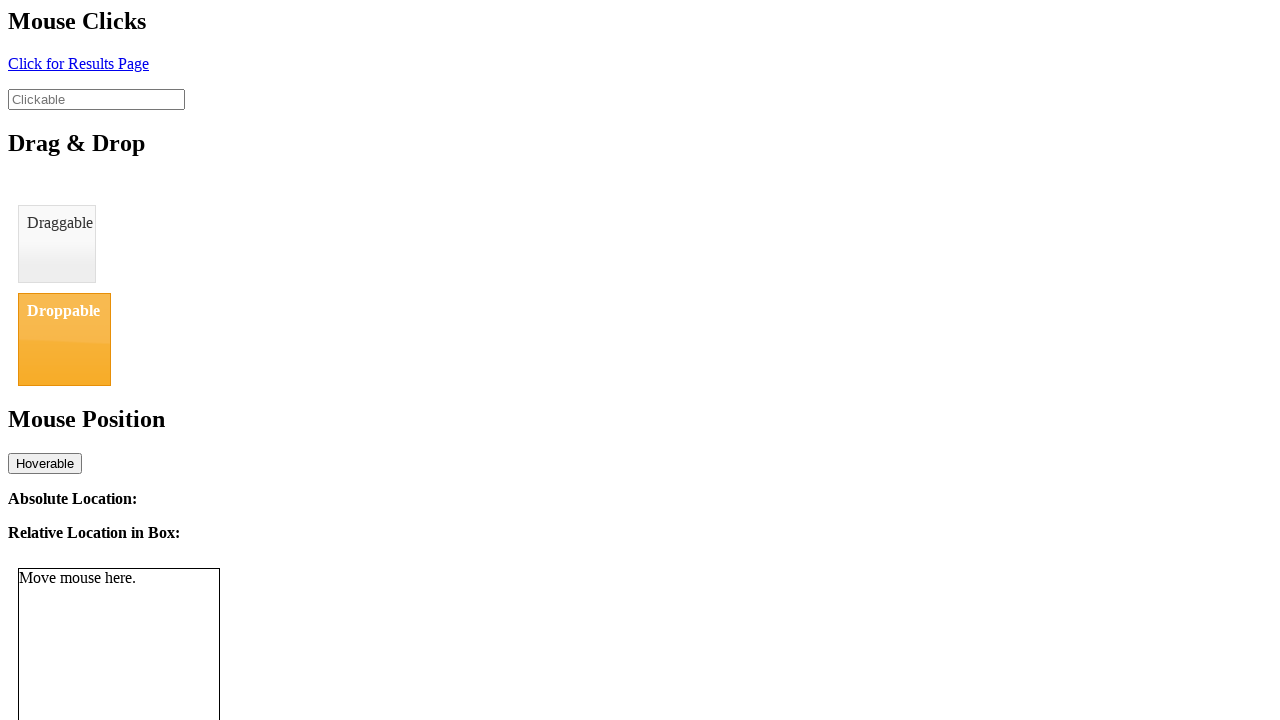

Verified we're back on the original page with correct title
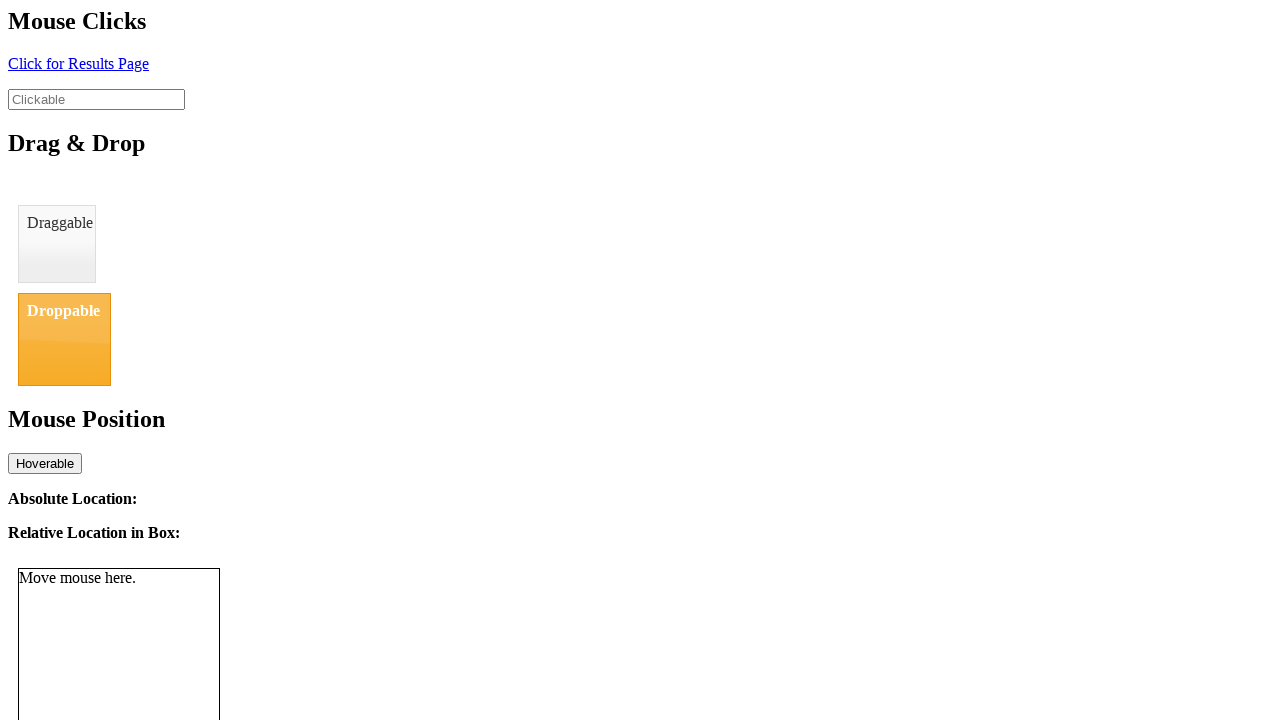

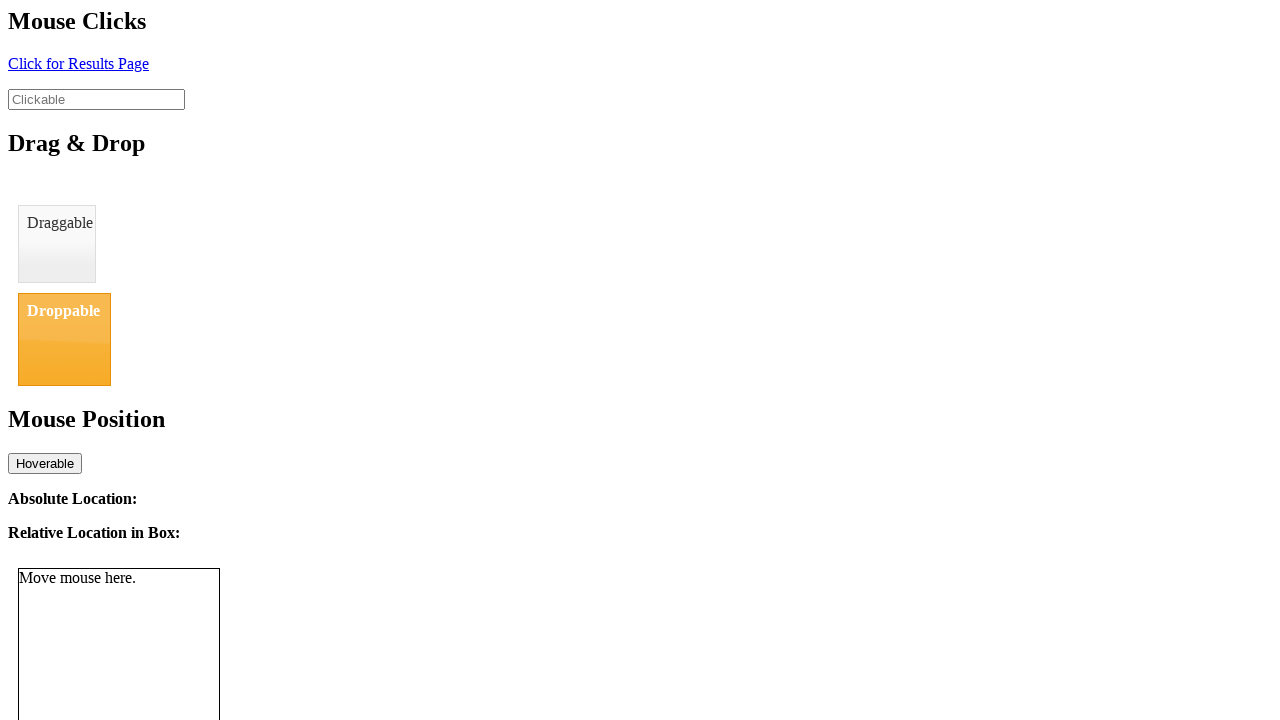